Tests scroll functionality by scrolling to a mouse hover button element on the page

Starting URL: https://rahulshettyacademy.com/AutomationPractice/

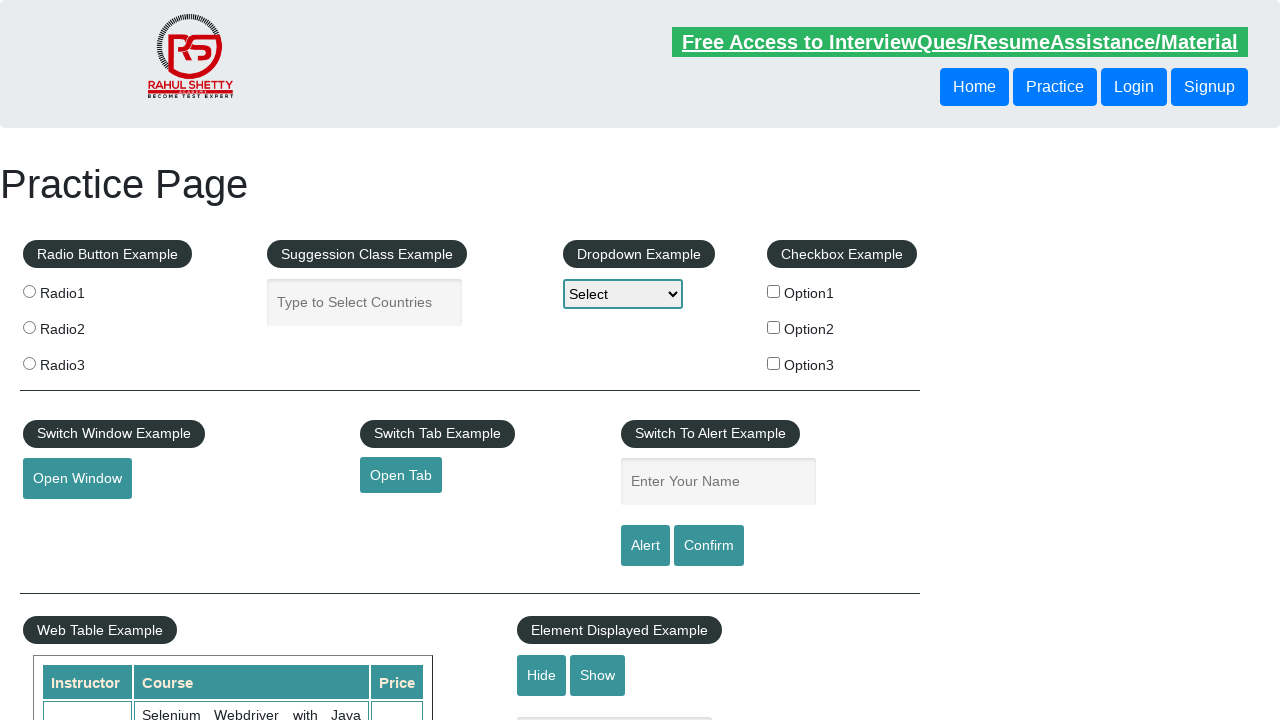

Located the mouse hover button element
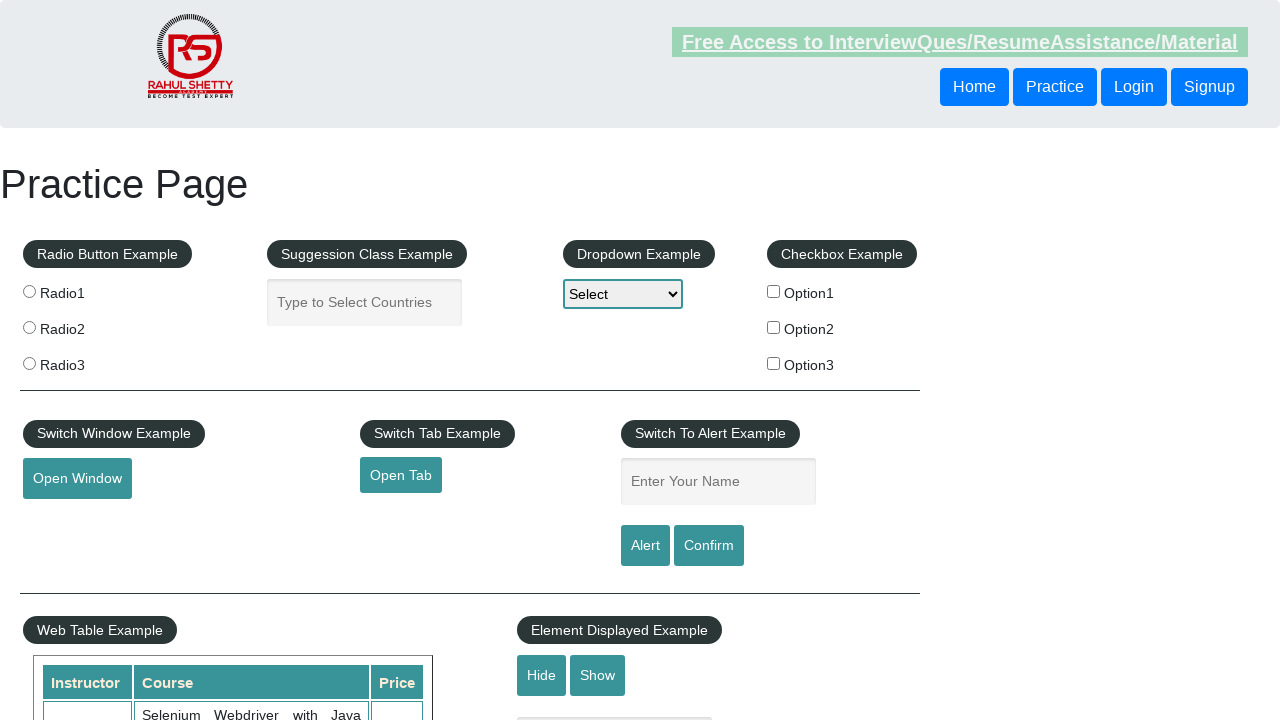

Scrolled to the mouse hover button element
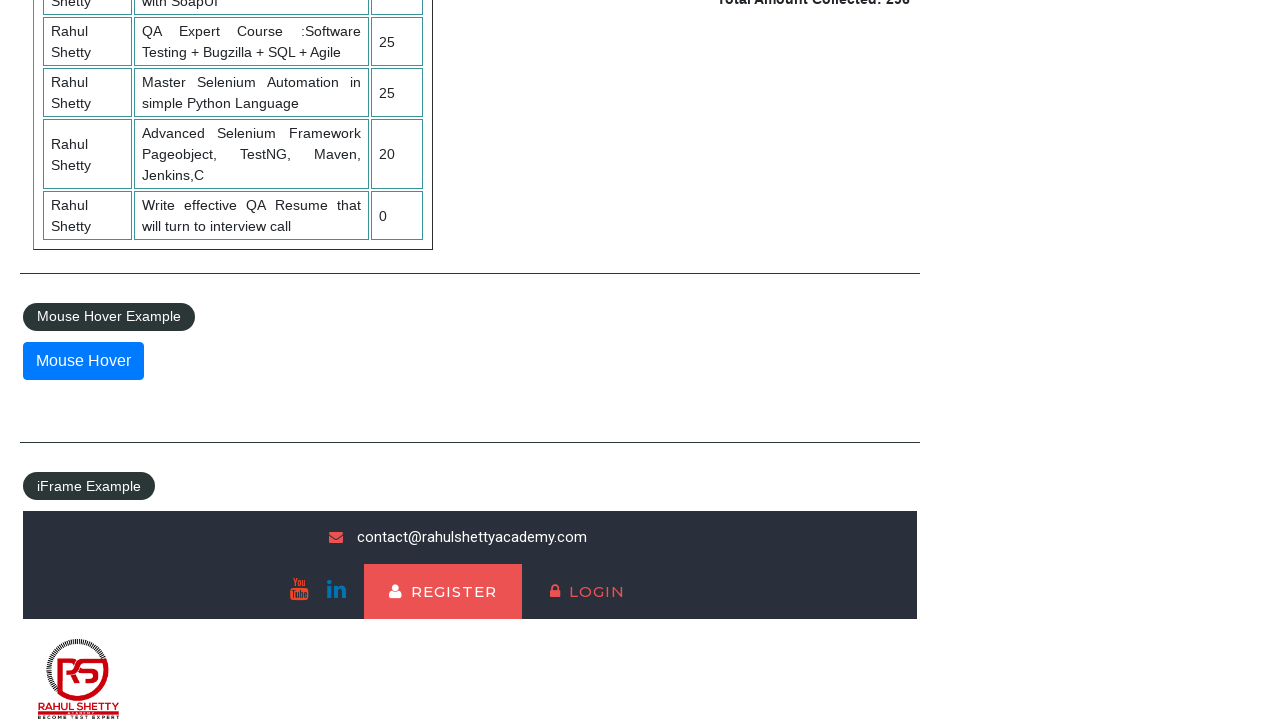

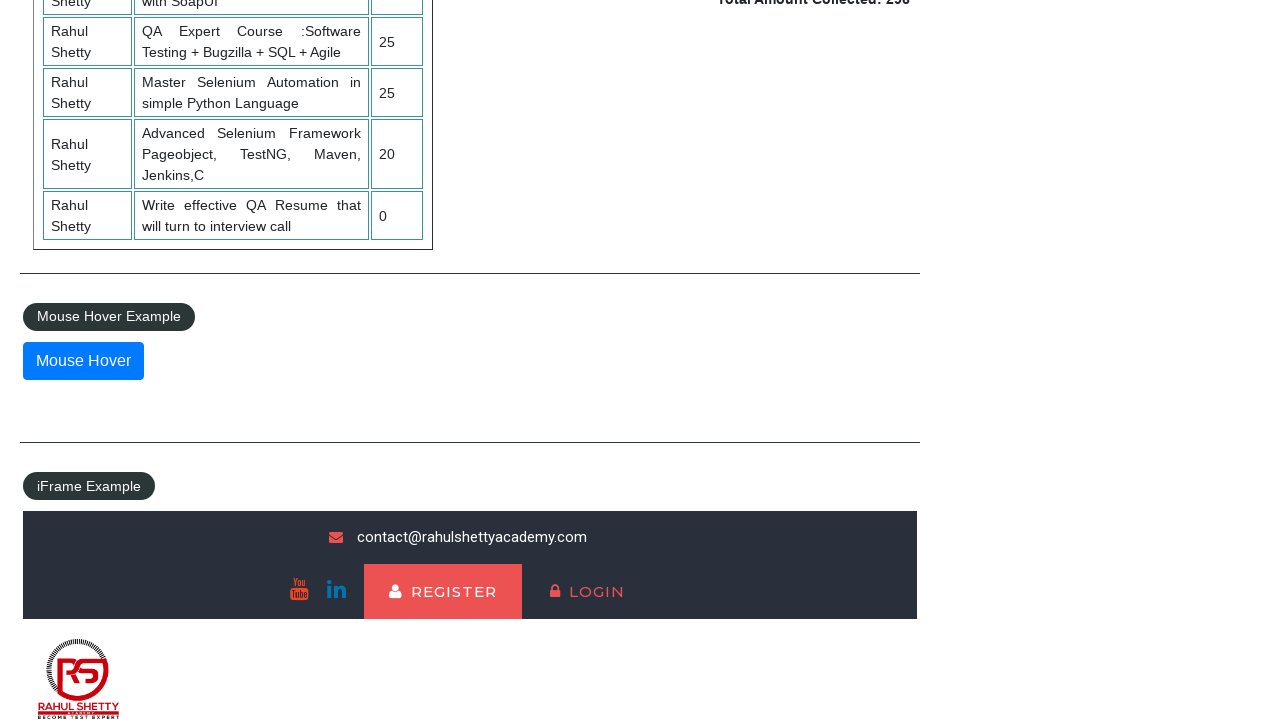